Tests dropdown selection functionality by selecting options from a dropdown list using both value attribute and visible text

Starting URL: http://the-internet.herokuapp.com/dropdown

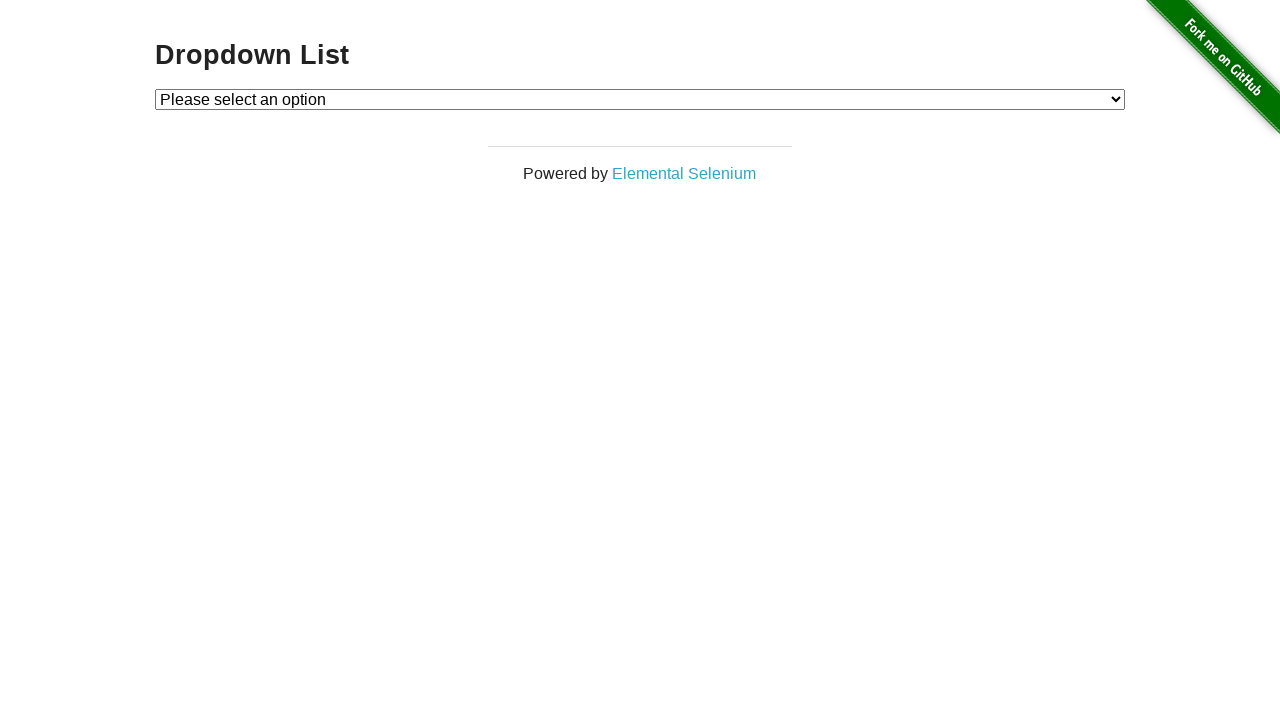

Selected dropdown option by value '1' on #dropdown
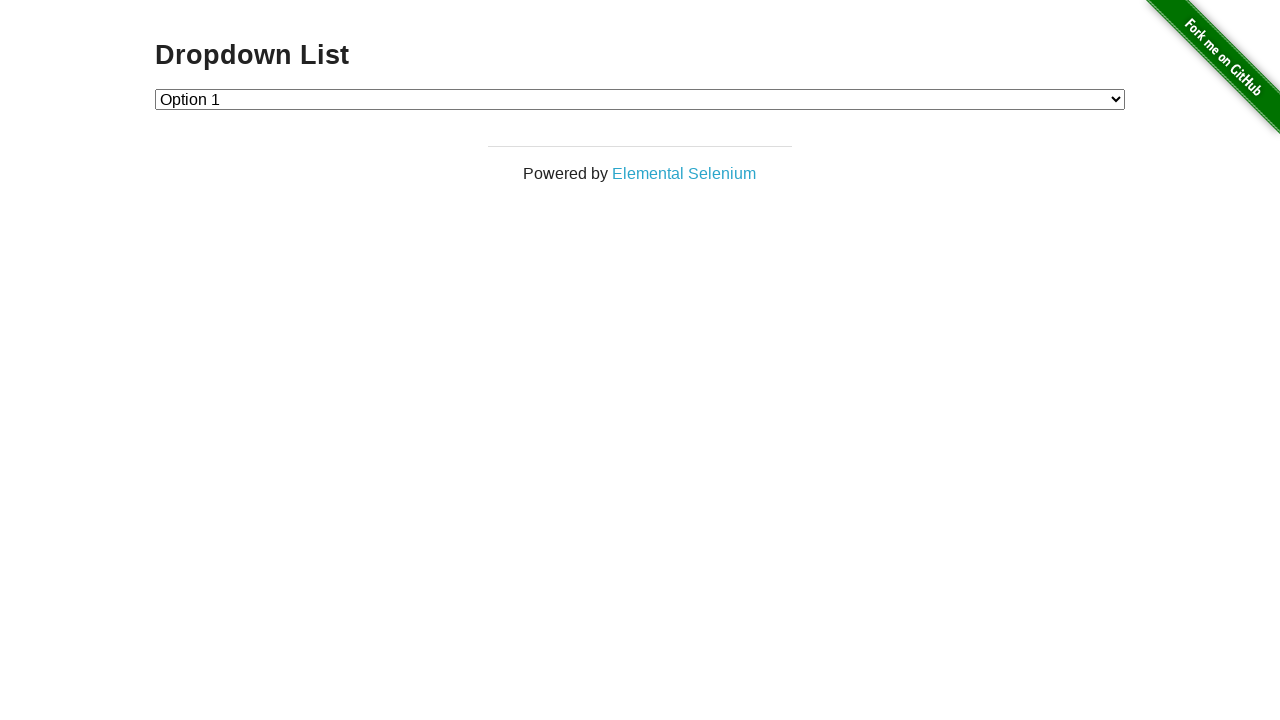

Waited 500ms for dropdown selection to register
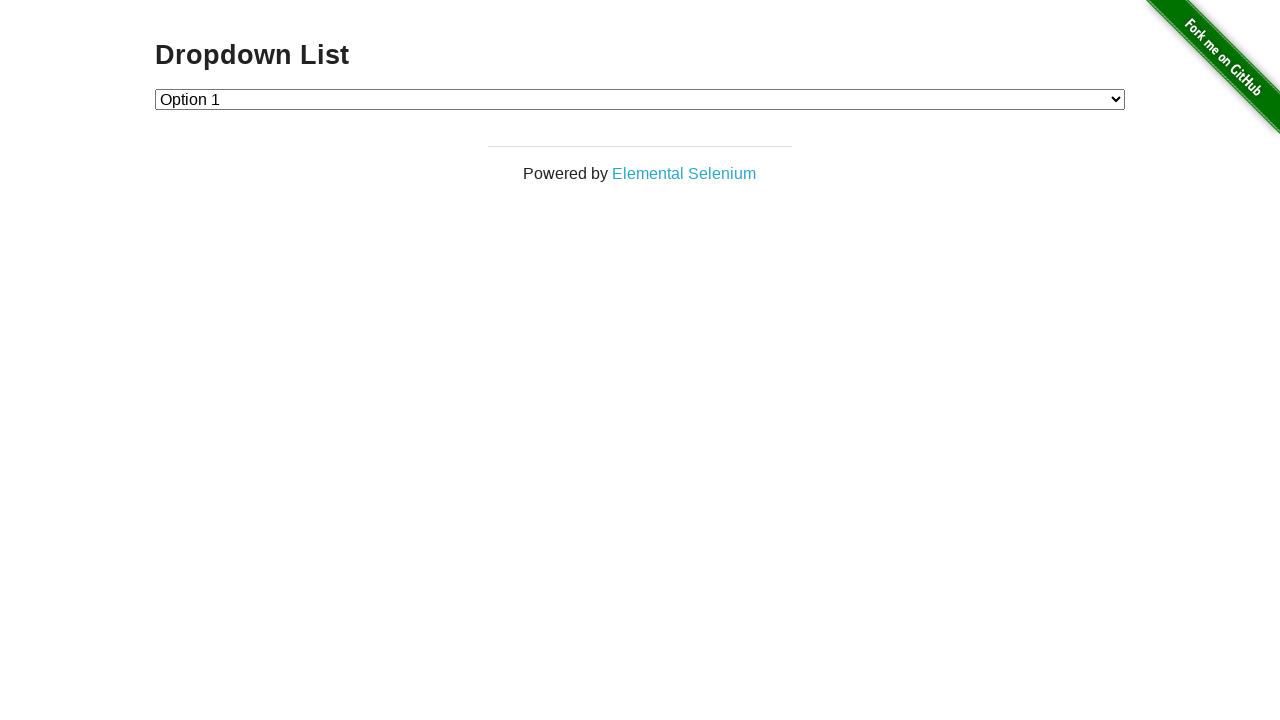

Selected dropdown option by visible text 'Option 2' on #dropdown
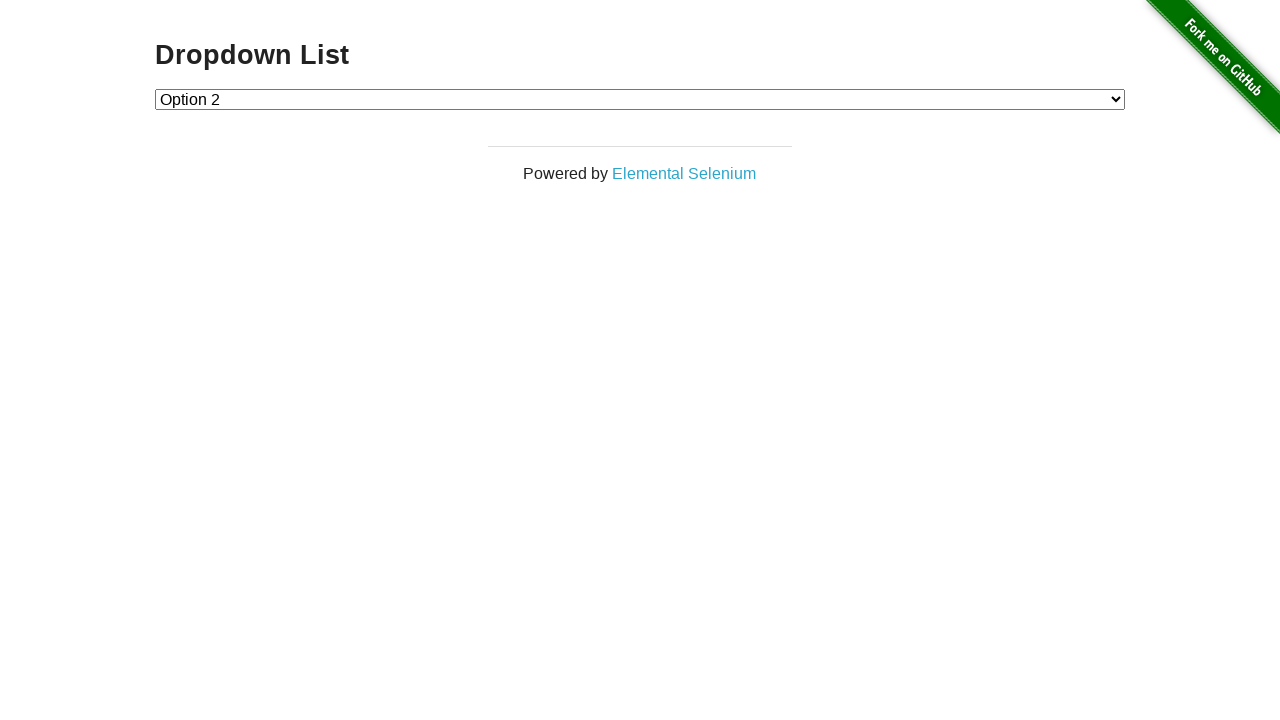

Verified dropdown element is present after selection
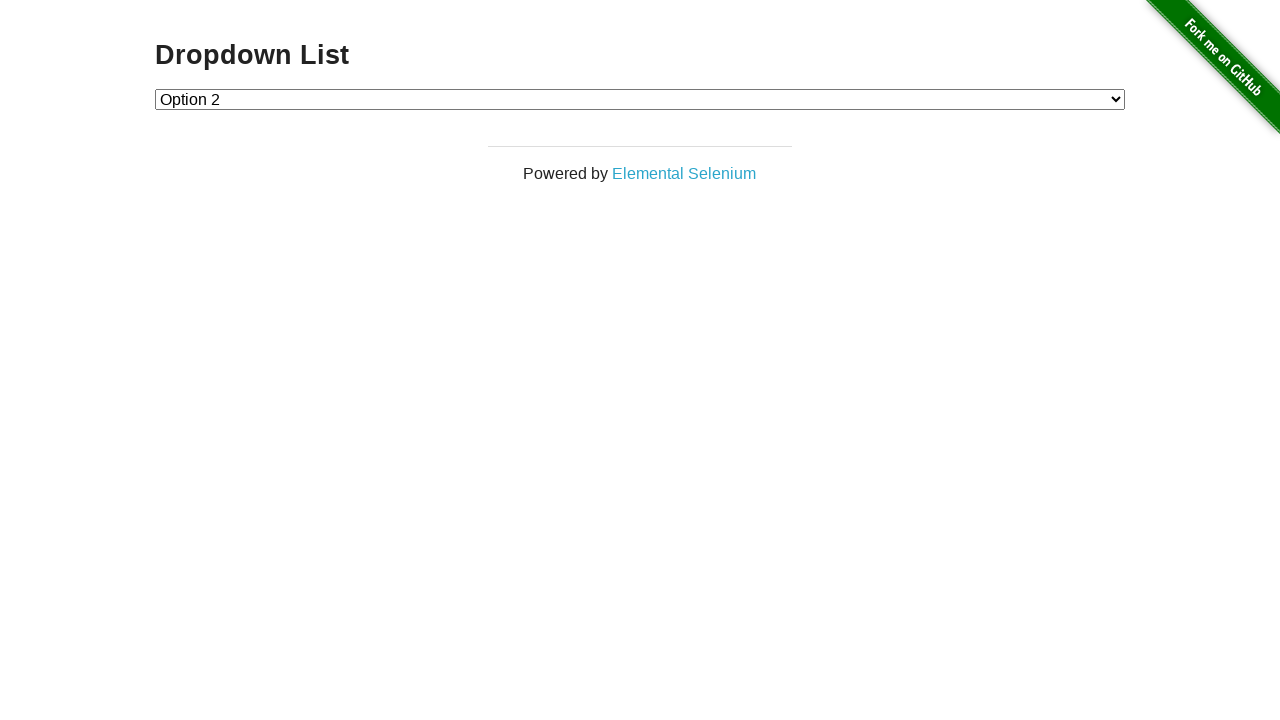

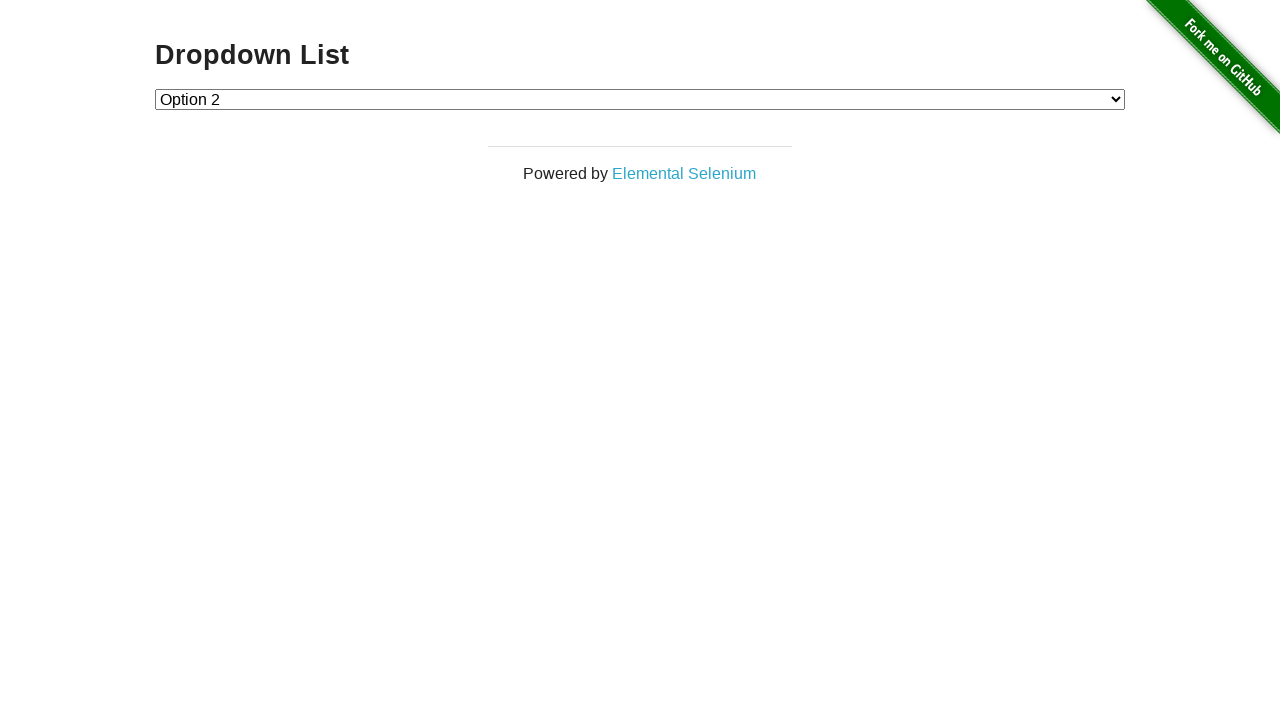